Tests a simple JavaScript alert by clicking a button that triggers an alert, accepting it, and verifying the result message

Starting URL: https://the-internet.herokuapp.com/javascript_alerts

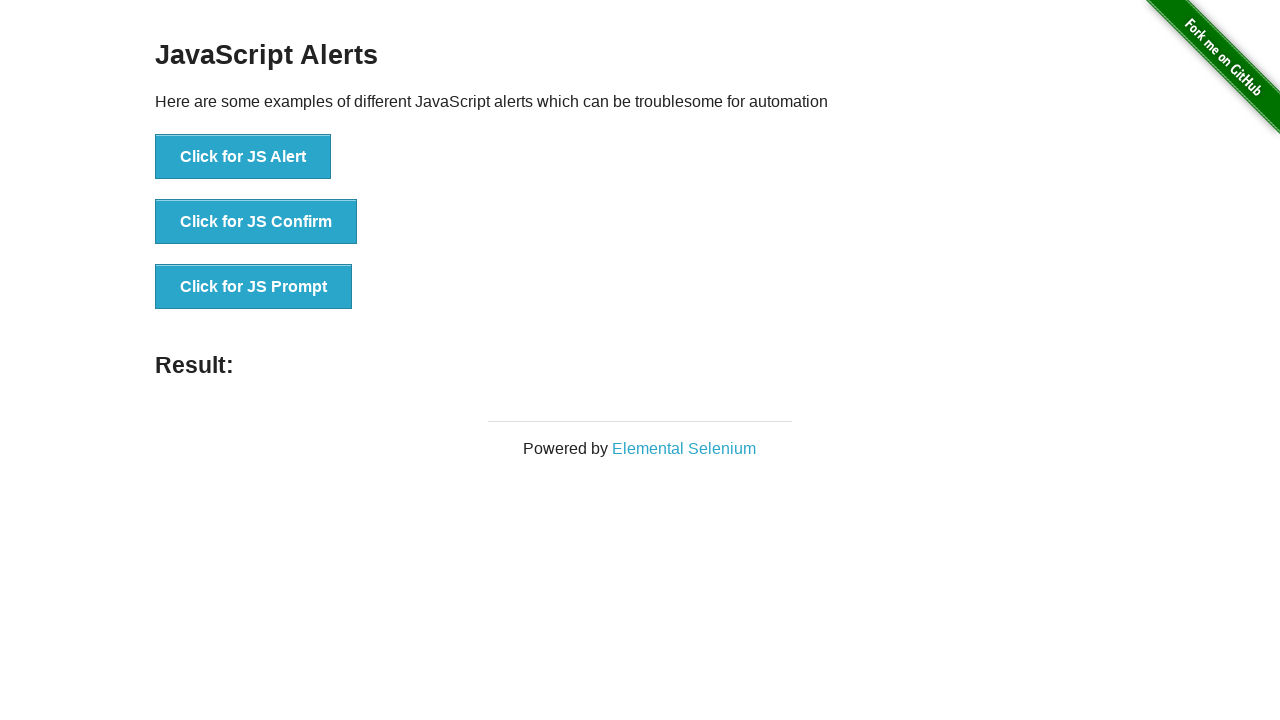

Clicked button to trigger JavaScript alert at (243, 157) on button[onclick='jsAlert()']
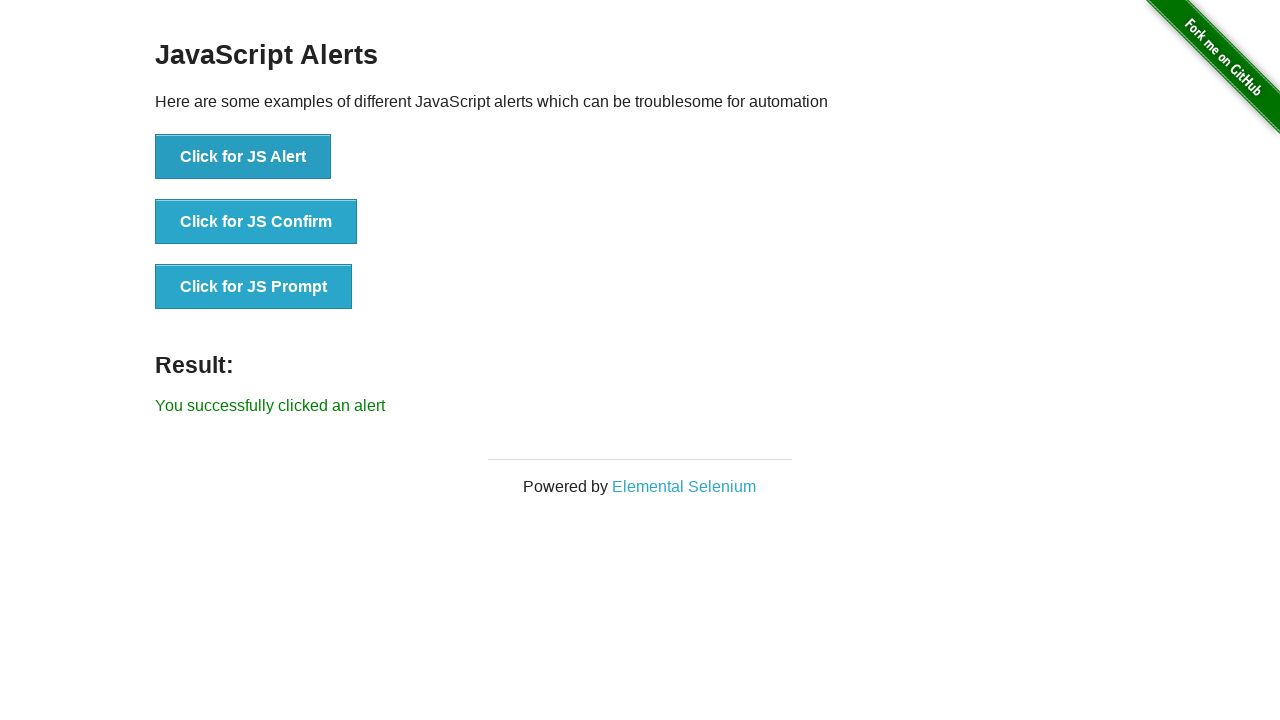

Set up dialog handler to accept alerts
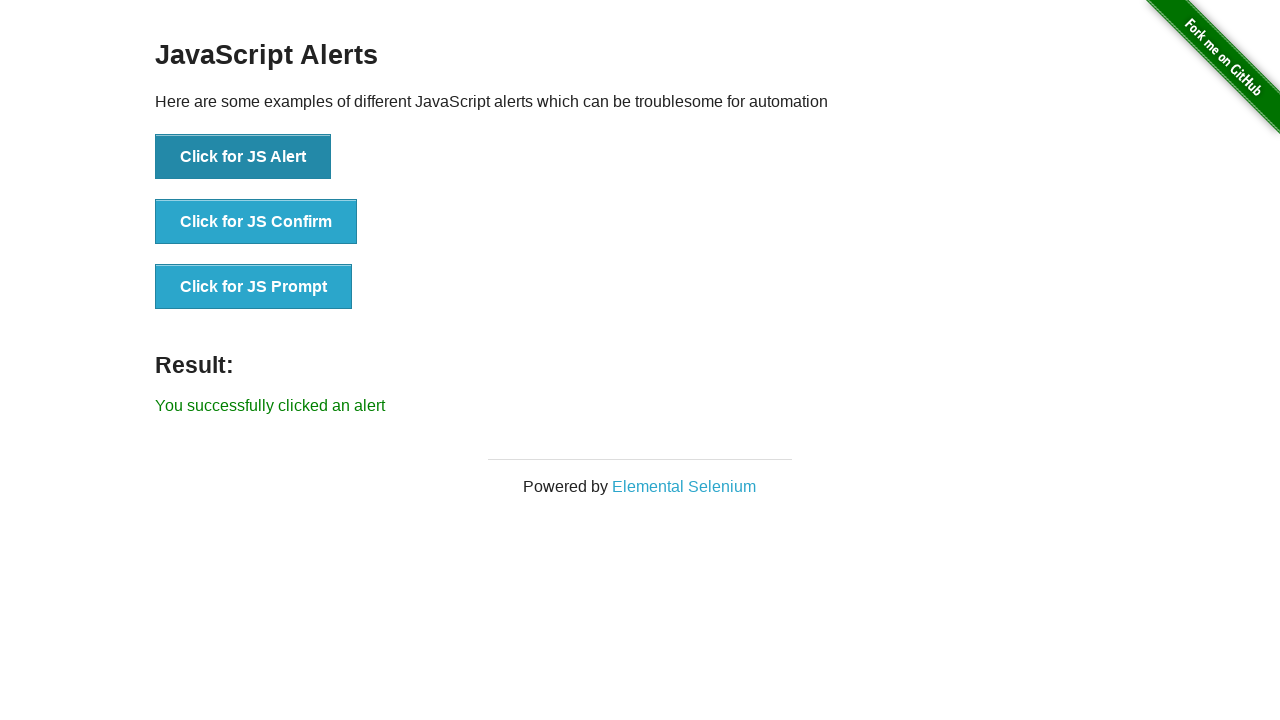

Result message appeared on page
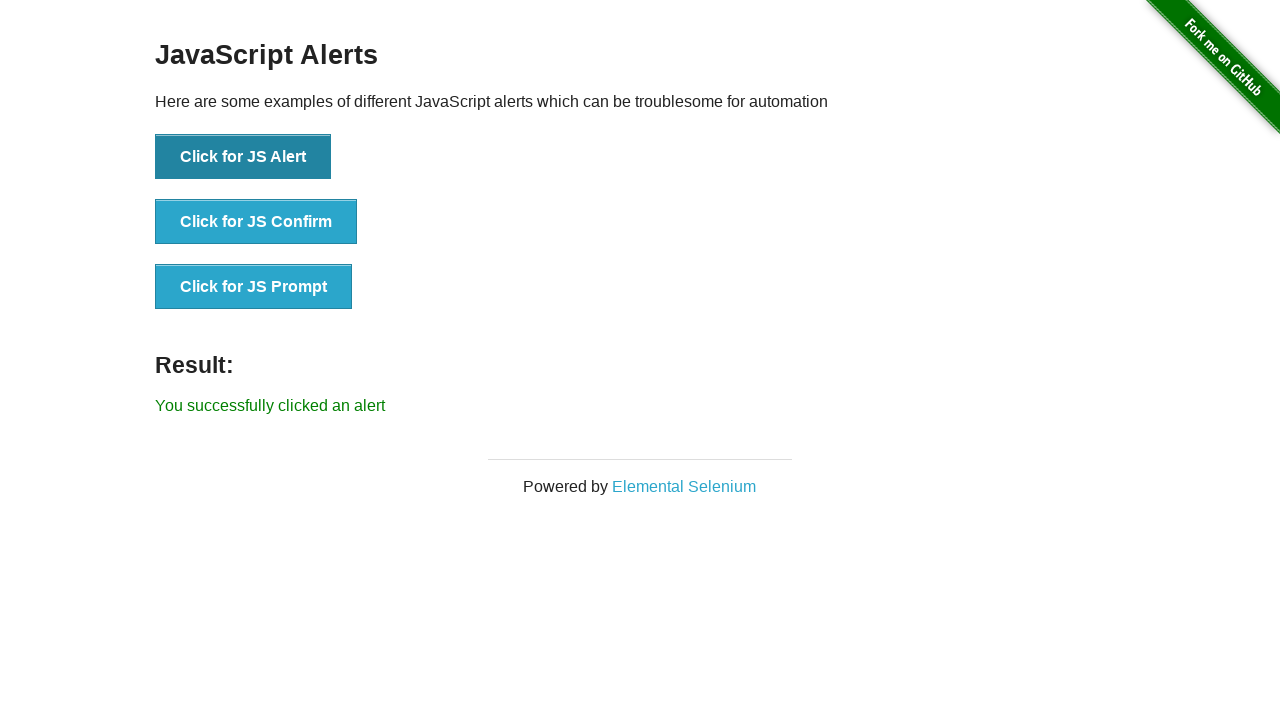

Located result message element
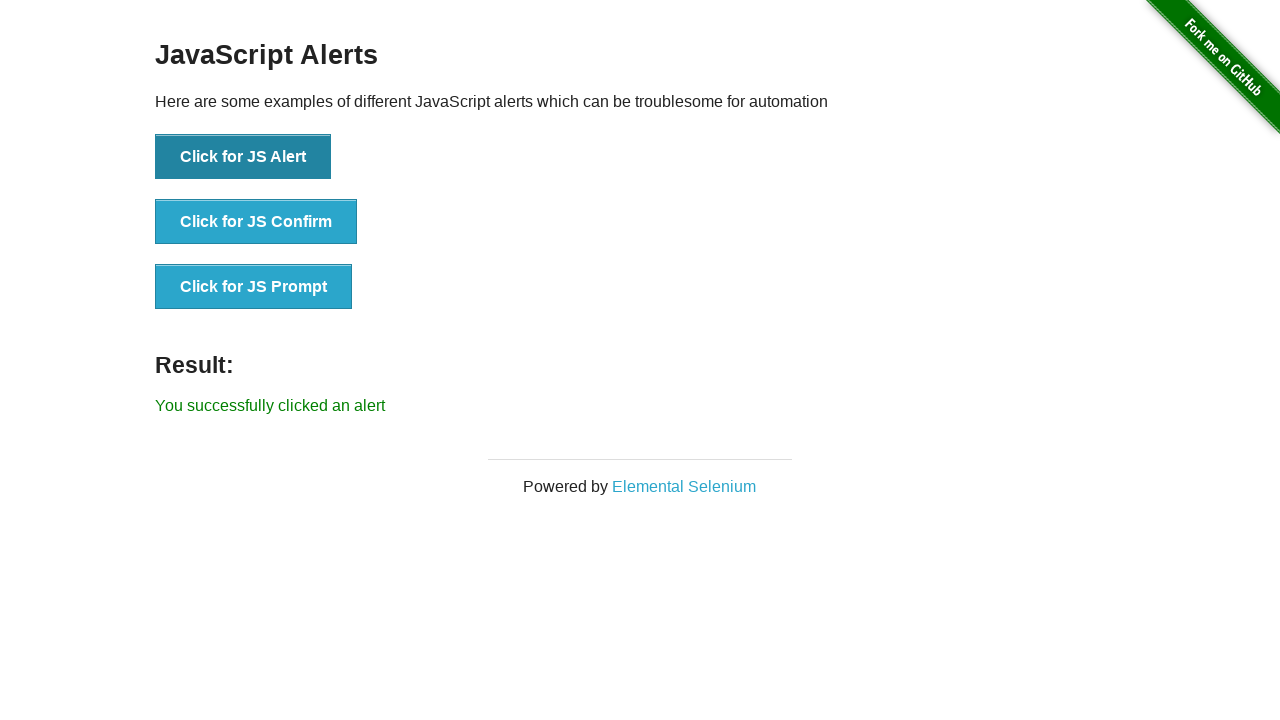

Verified result message text is 'You successfully clicked an alert'
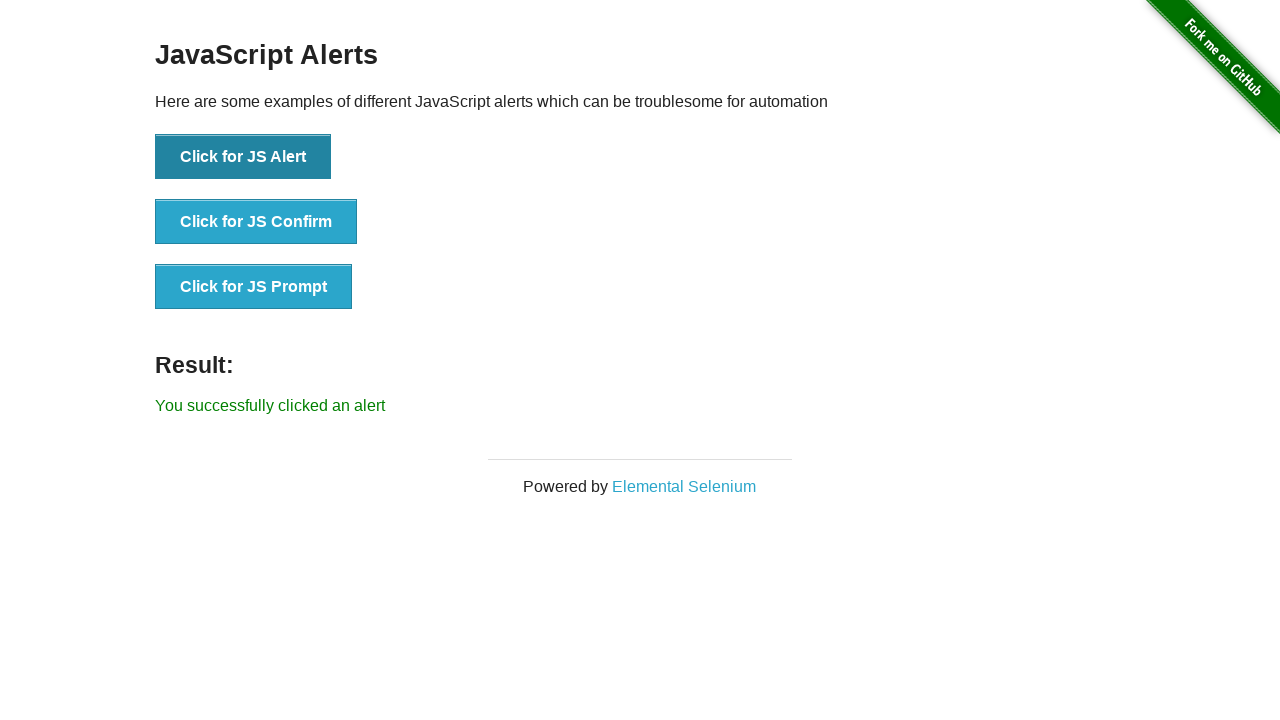

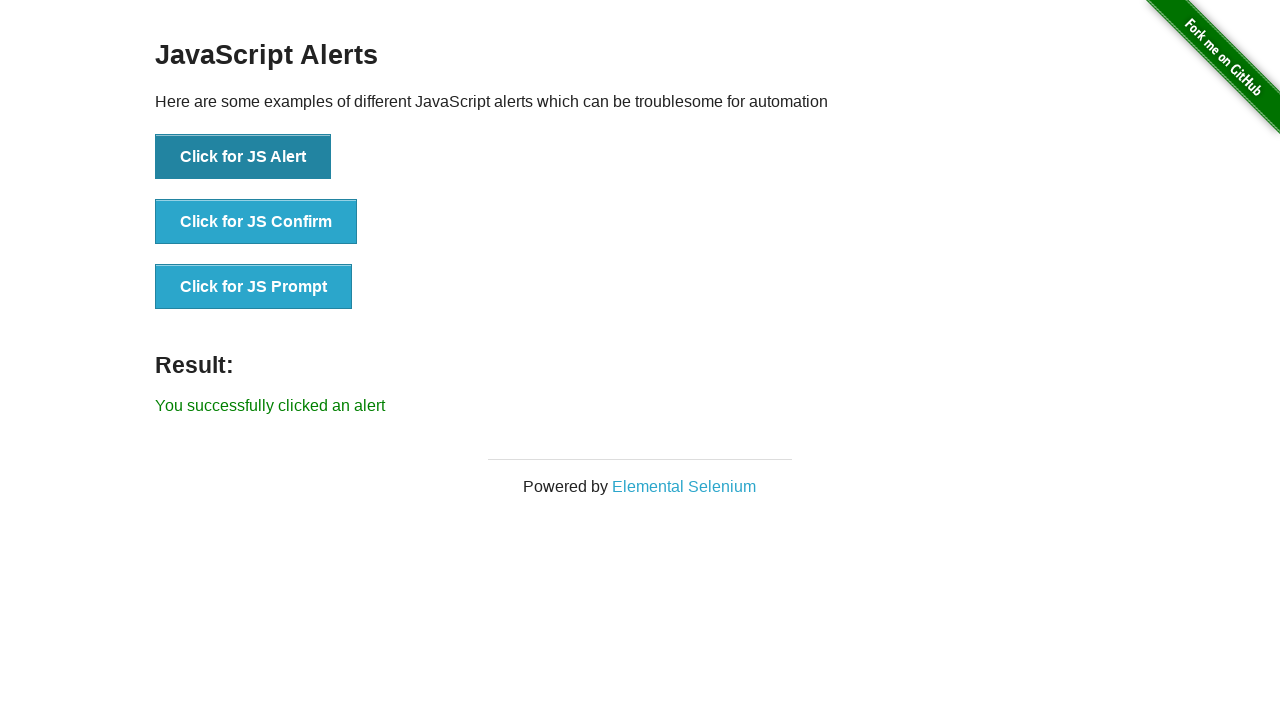